Tests clicking the adder button and verifying that a new box element appears without using any explicit waits

Starting URL: https://www.selenium.dev/selenium/web/dynamic.html

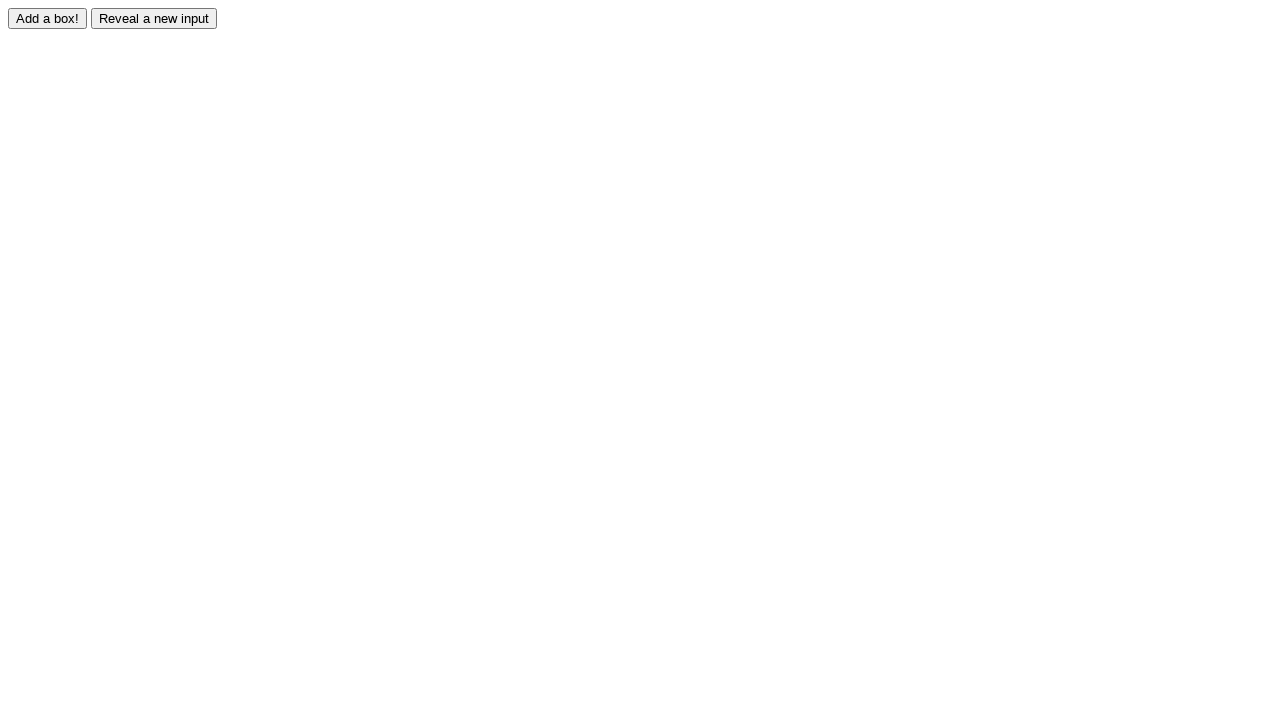

Navigated to dynamic.html test page
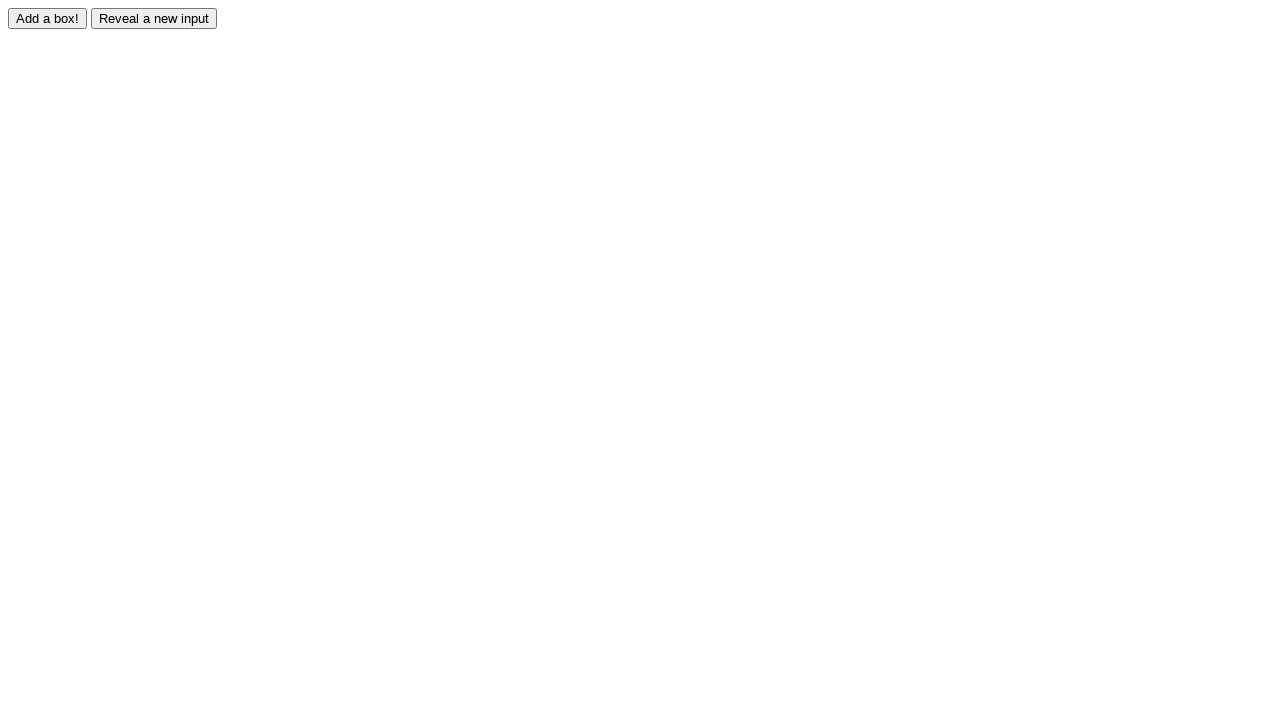

Clicked the adder button to add a new box at (48, 18) on xpath=//input[@id='adder']
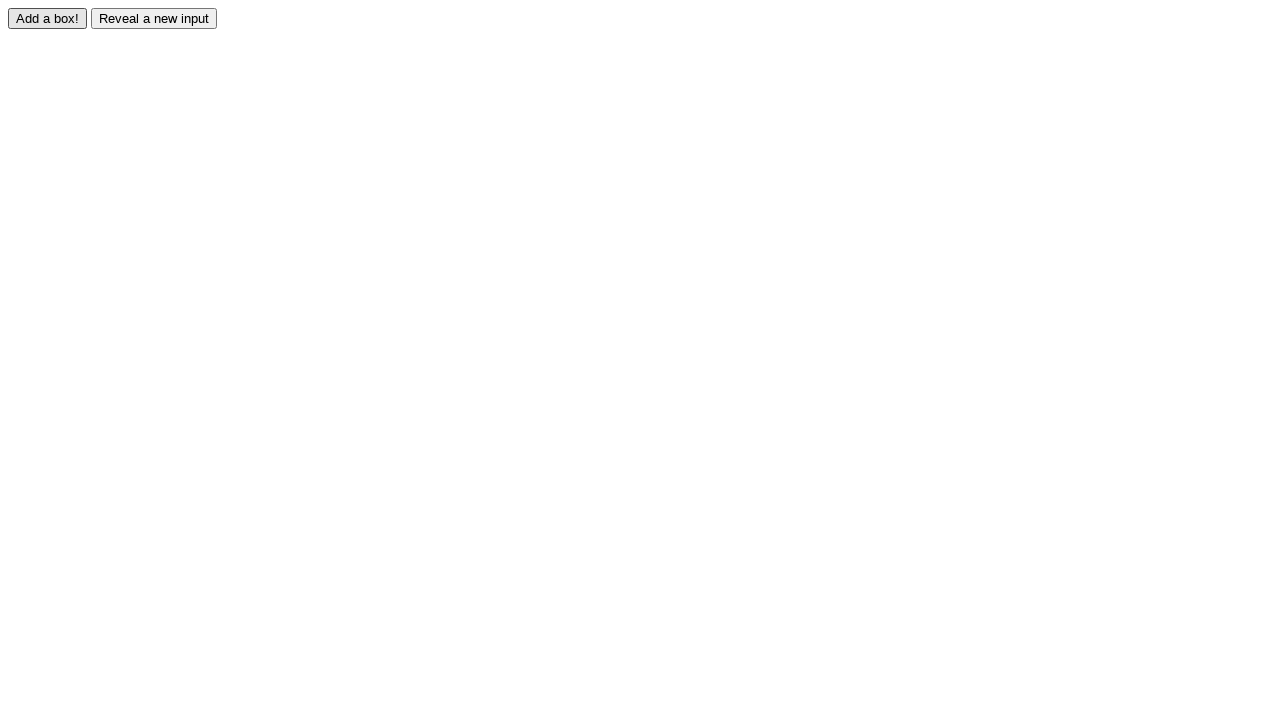

Verified that new box element appeared and is visible
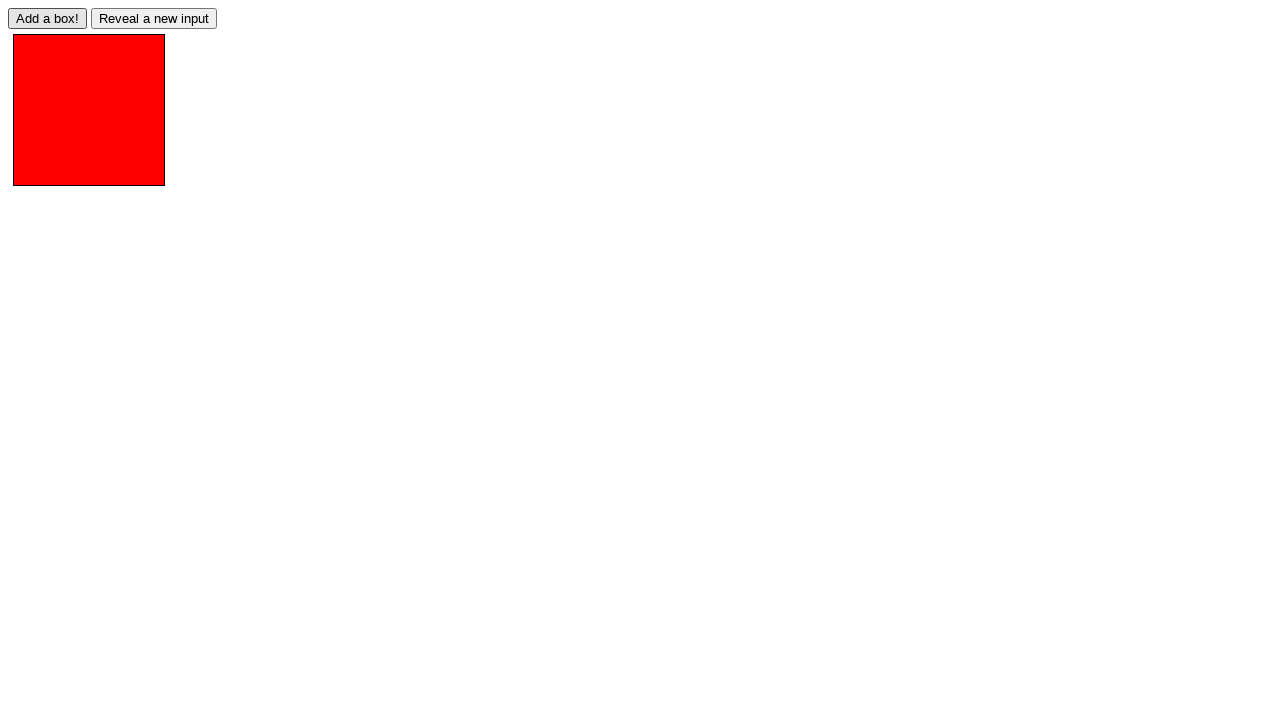

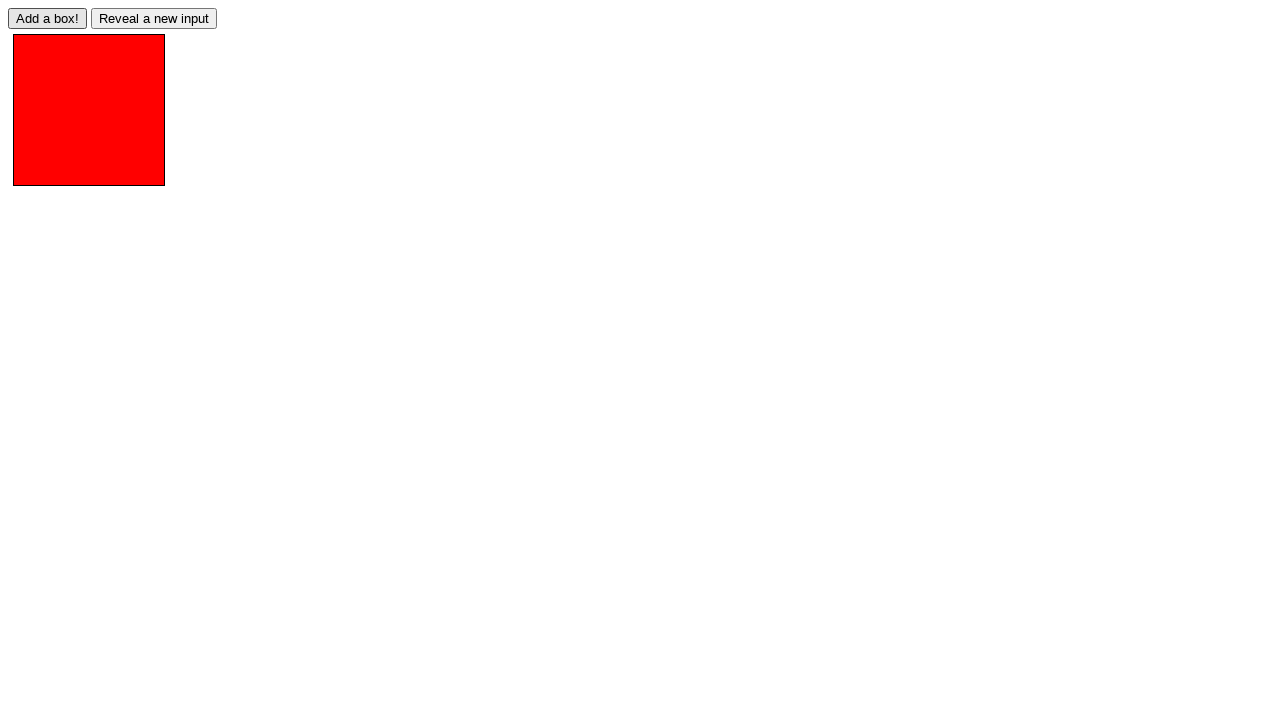